Tests hover functionality by hovering over three images and verifying that user profile information becomes visible for each image.

Starting URL: https://practice.cydeo.com/hovers

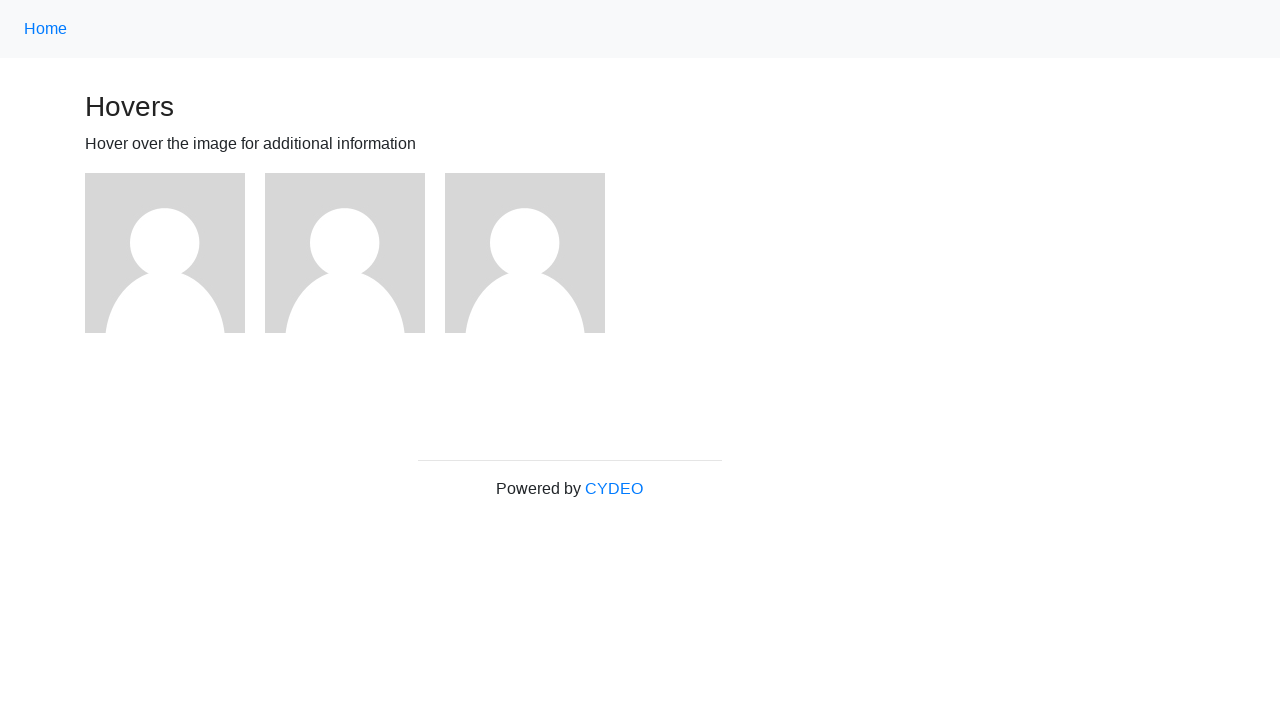

Hovered over first image at (165, 253) on (//img)[1]
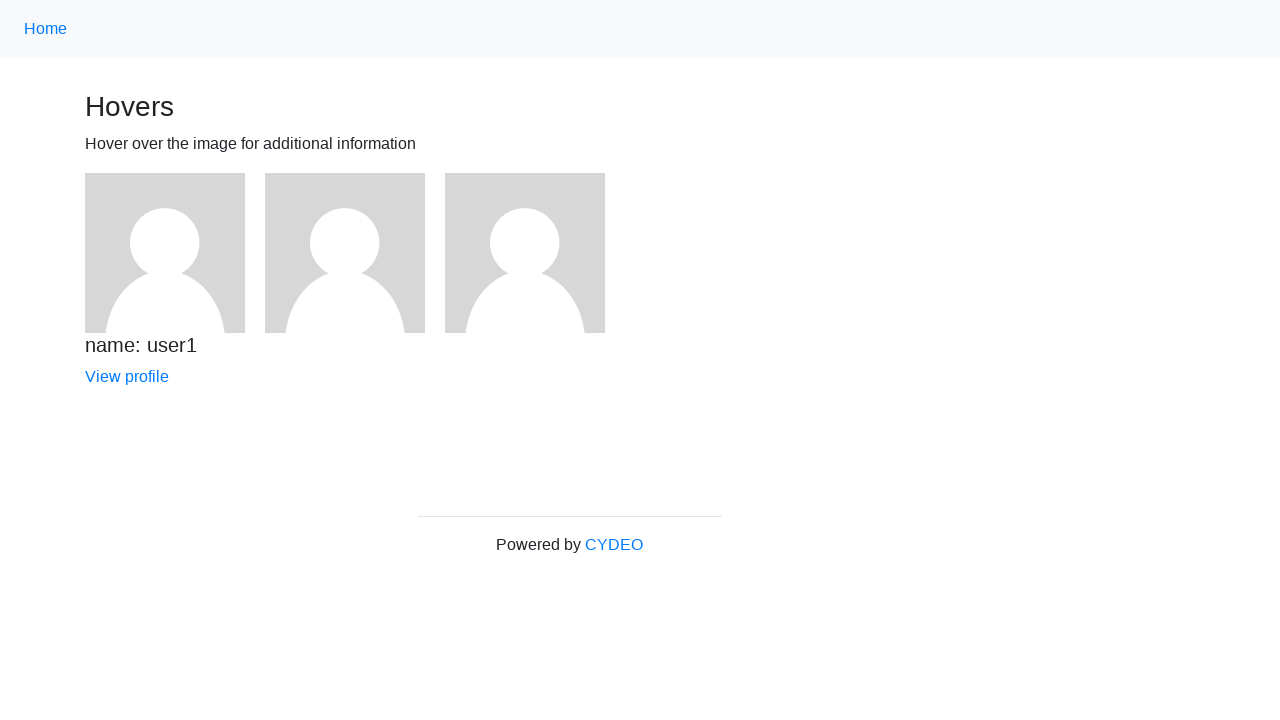

User1 profile information became visible
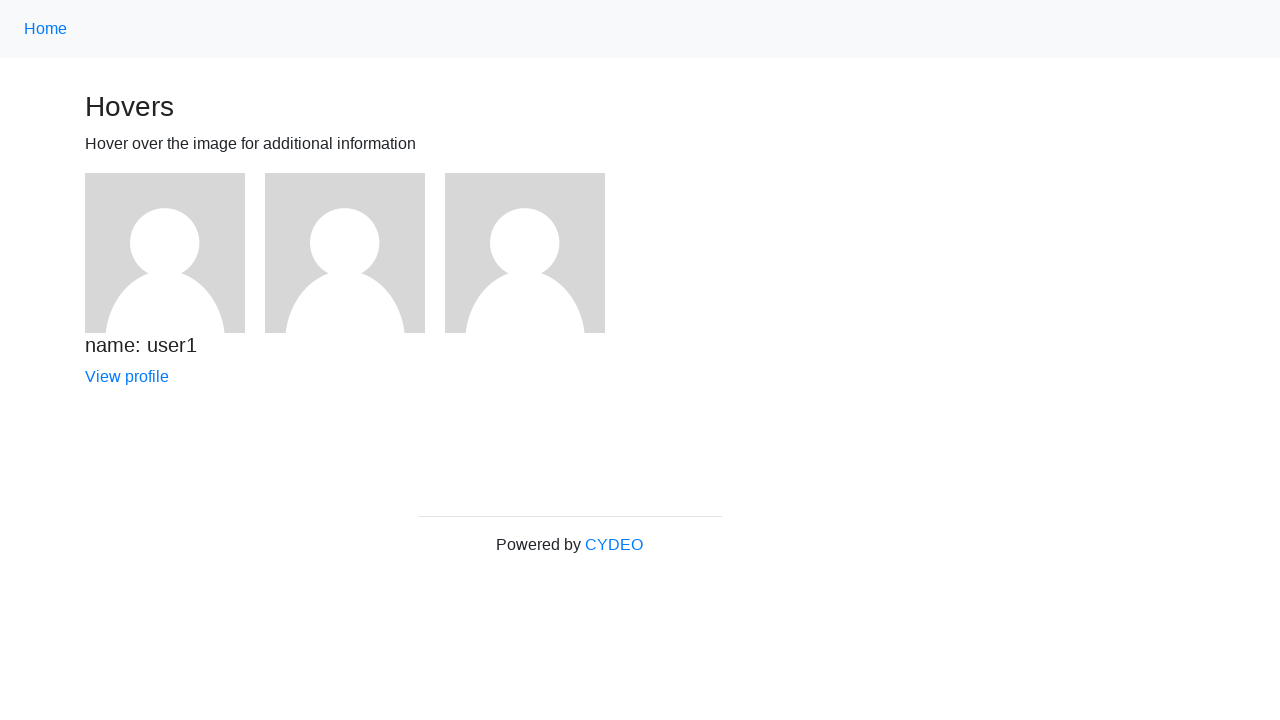

Hovered over second image at (345, 253) on (//img)[2]
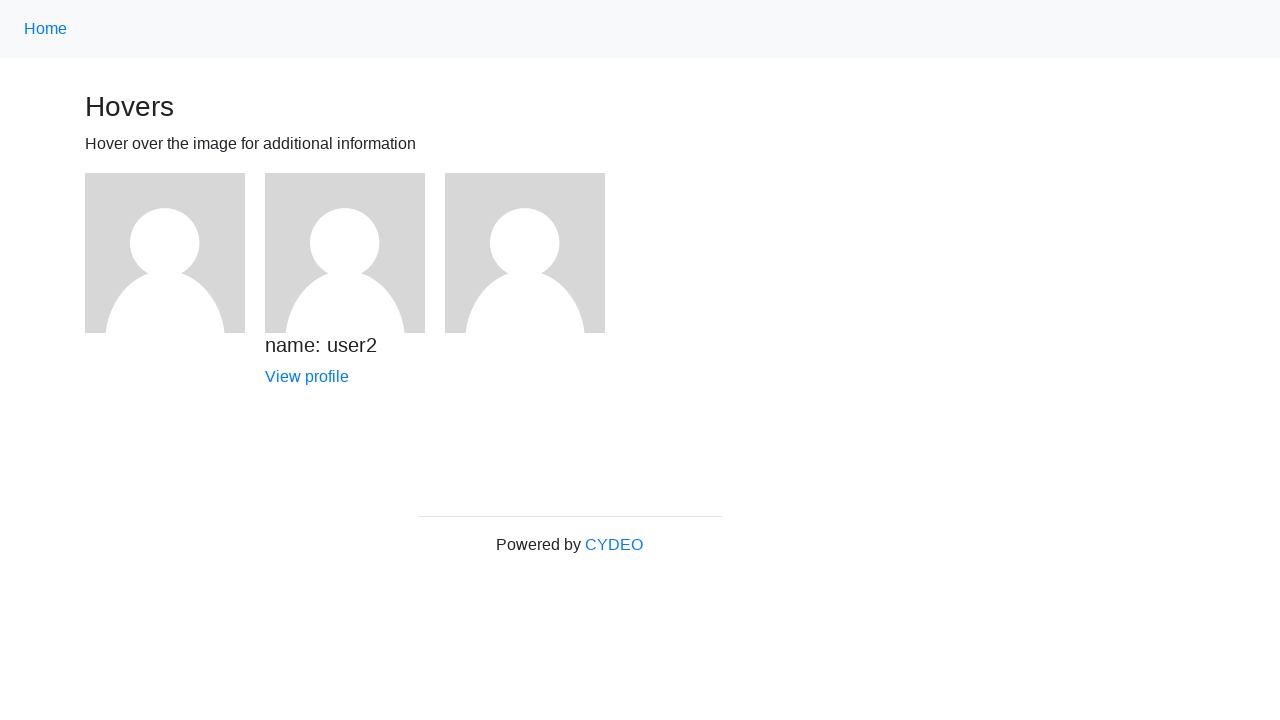

User2 profile information became visible
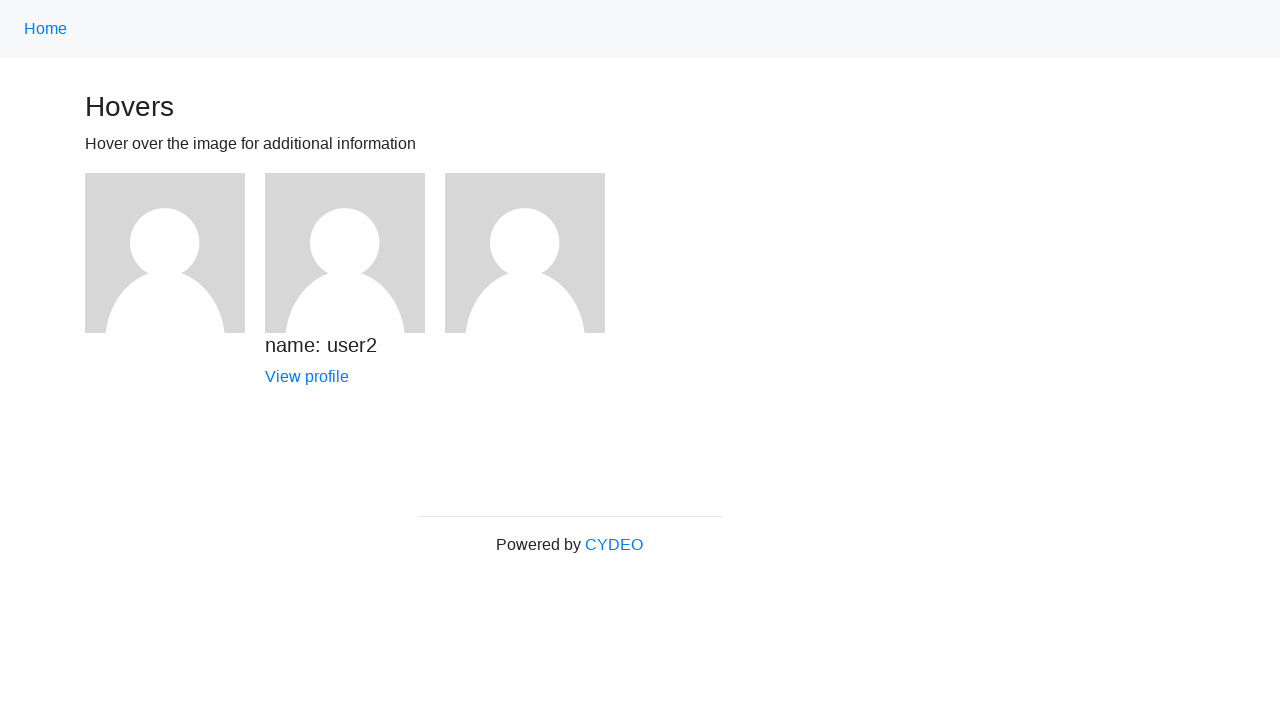

Hovered over third image at (525, 253) on (//img)[3]
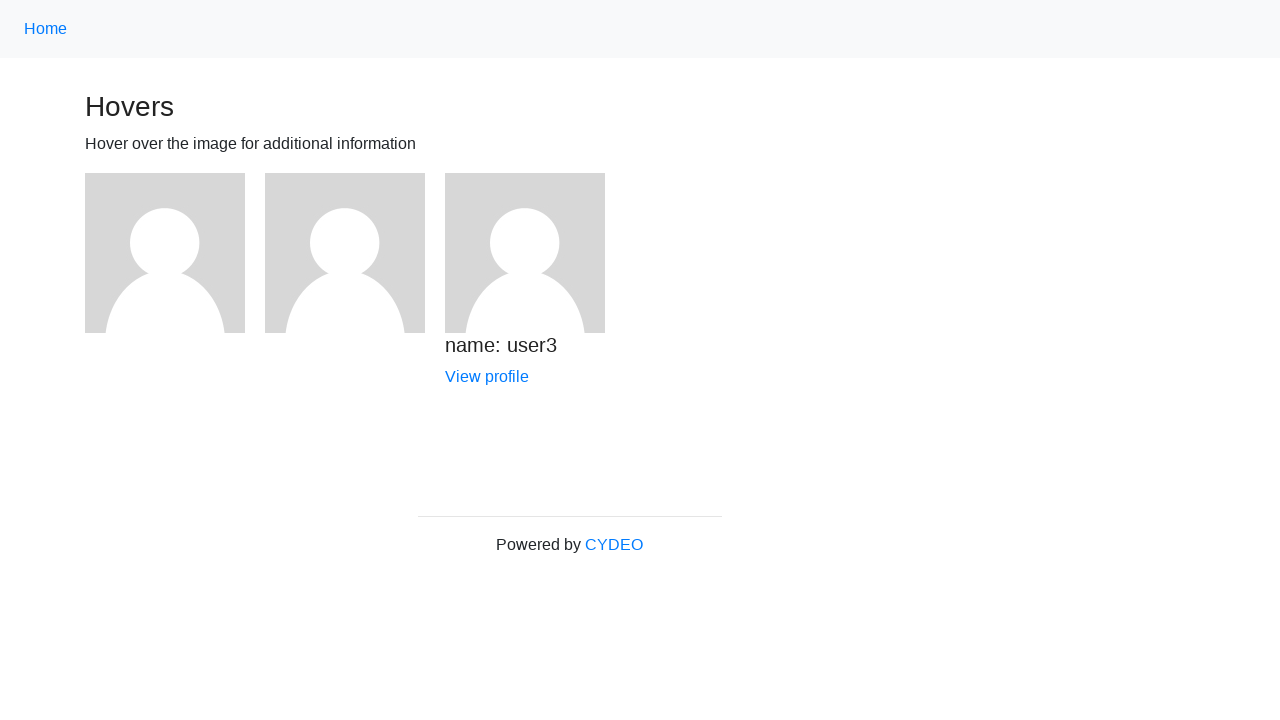

User3 profile information became visible
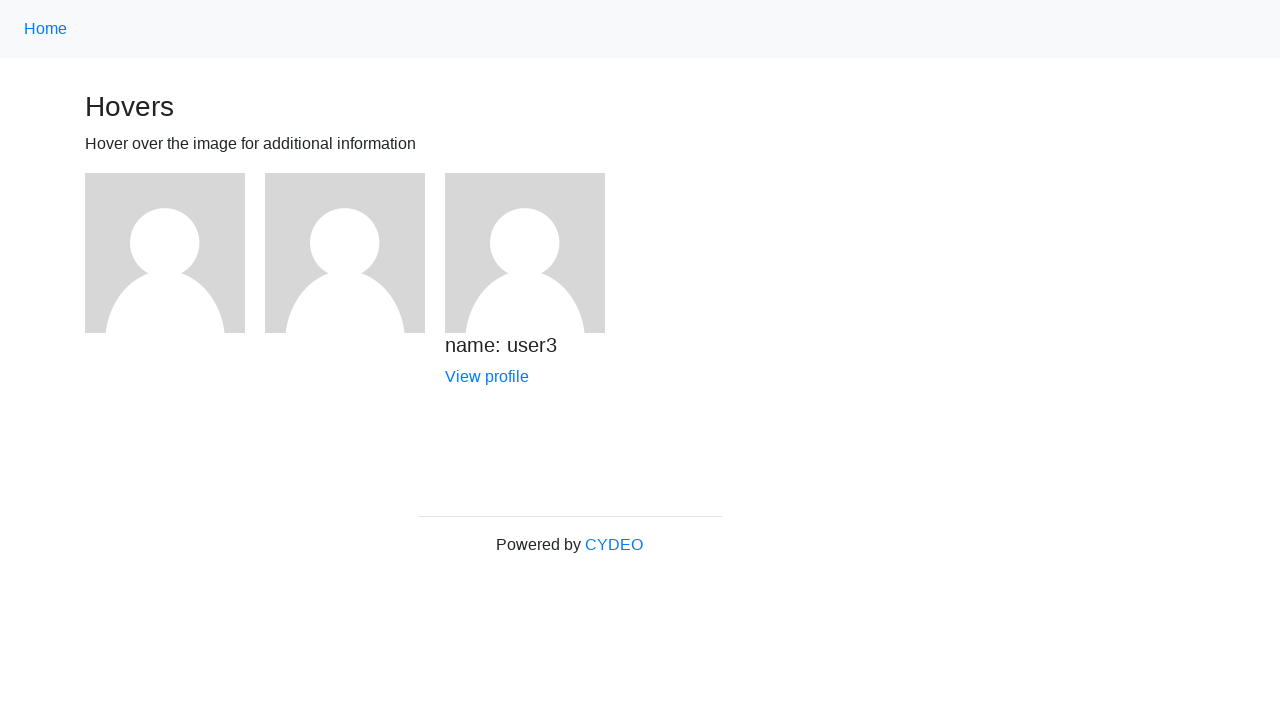

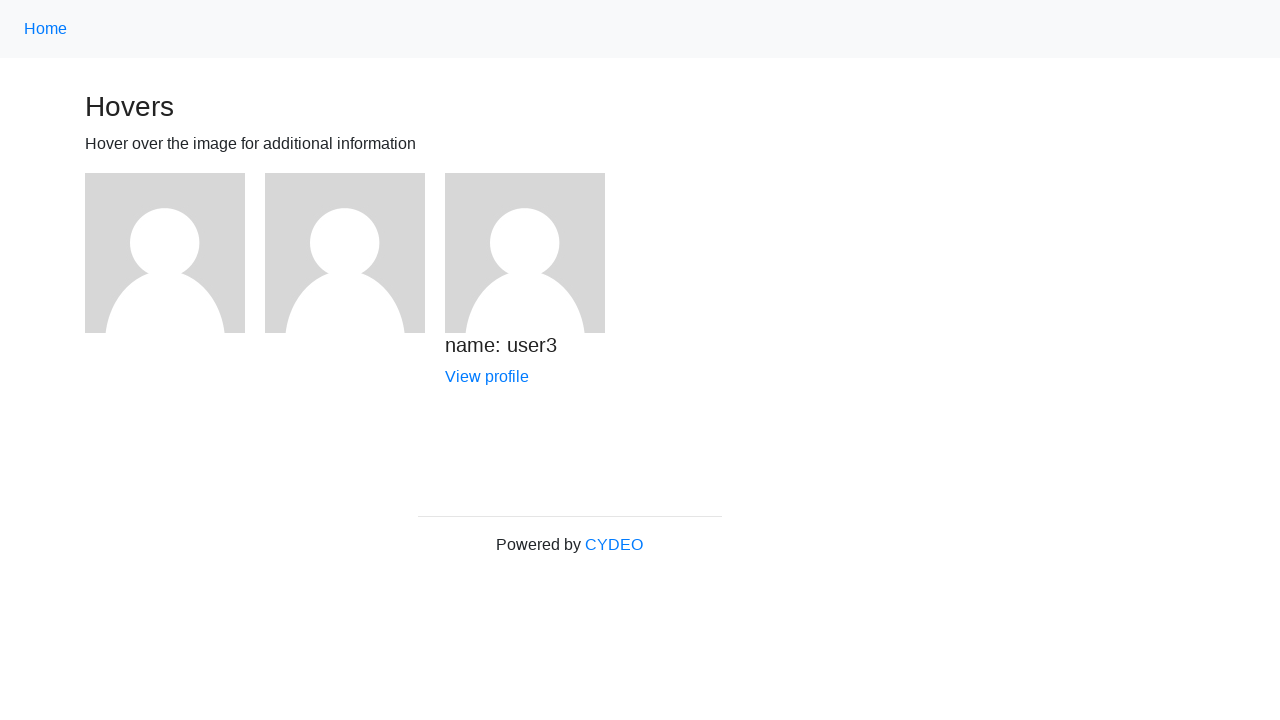